Tests file upload functionality by selecting a file, clicking the upload button, and verifying the "File Uploaded!" confirmation message is displayed

Starting URL: https://the-internet.herokuapp.com/upload

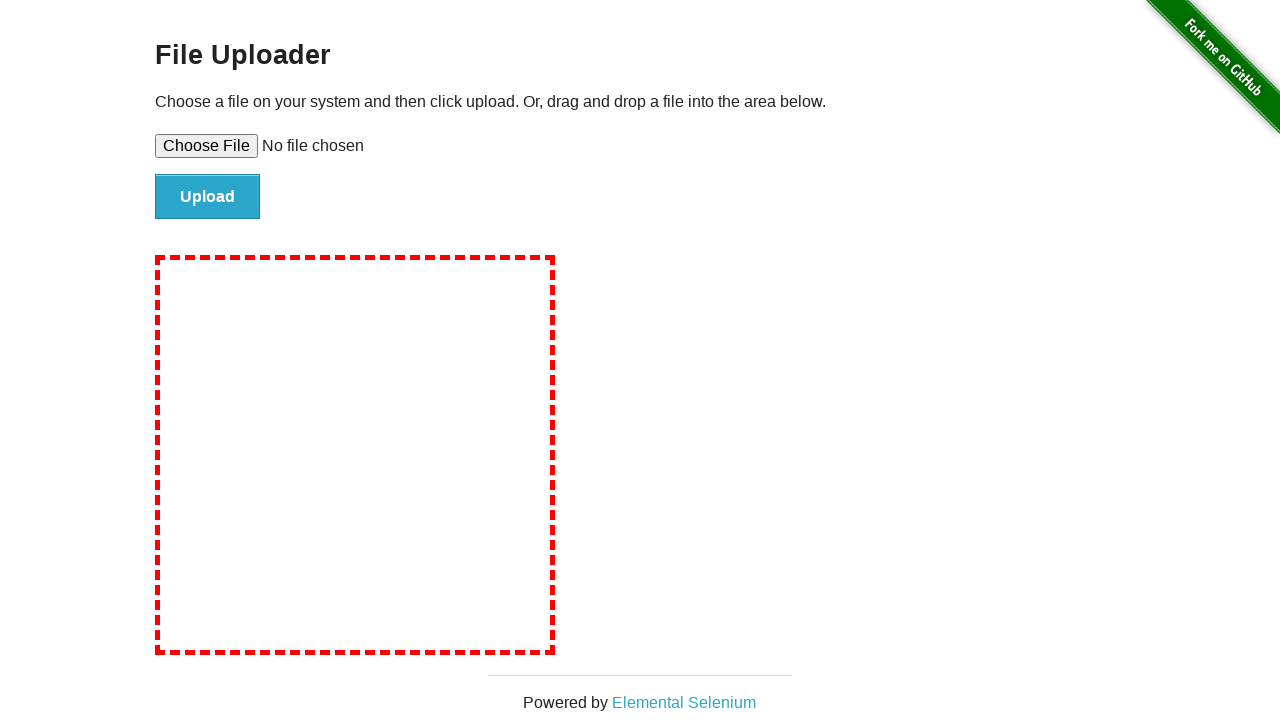

Created temporary test file for upload
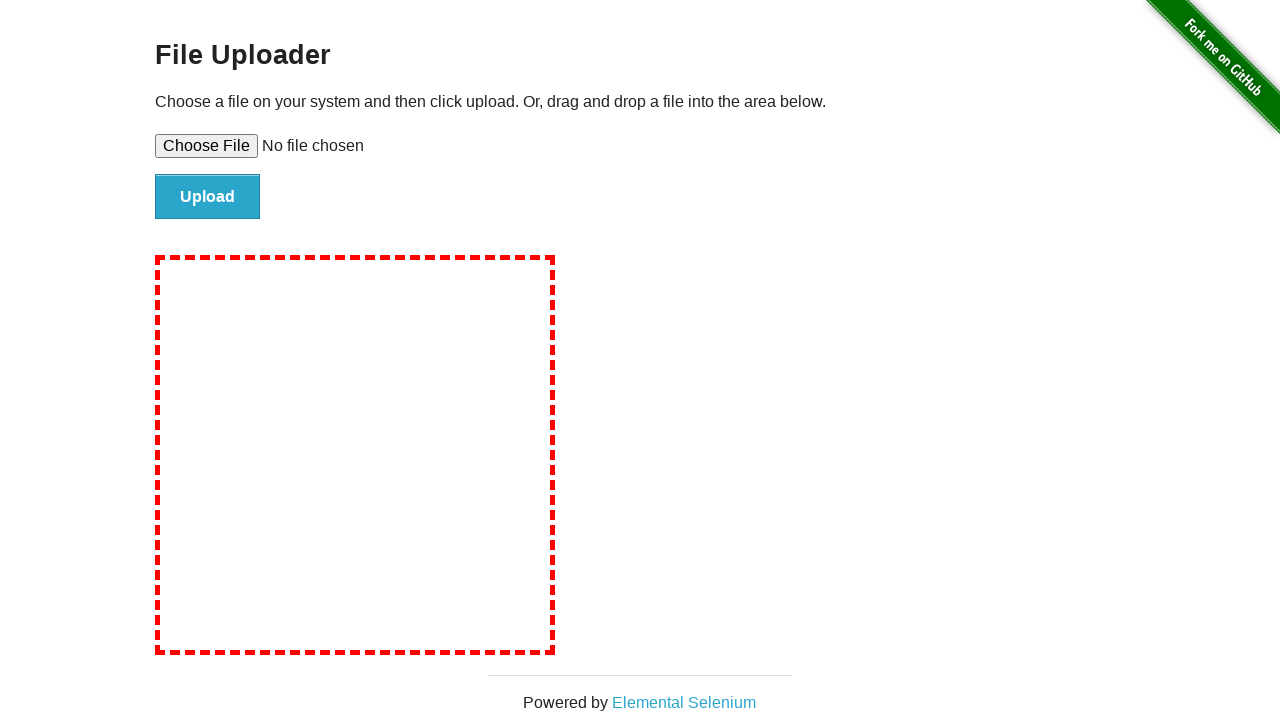

Selected file for upload using file input
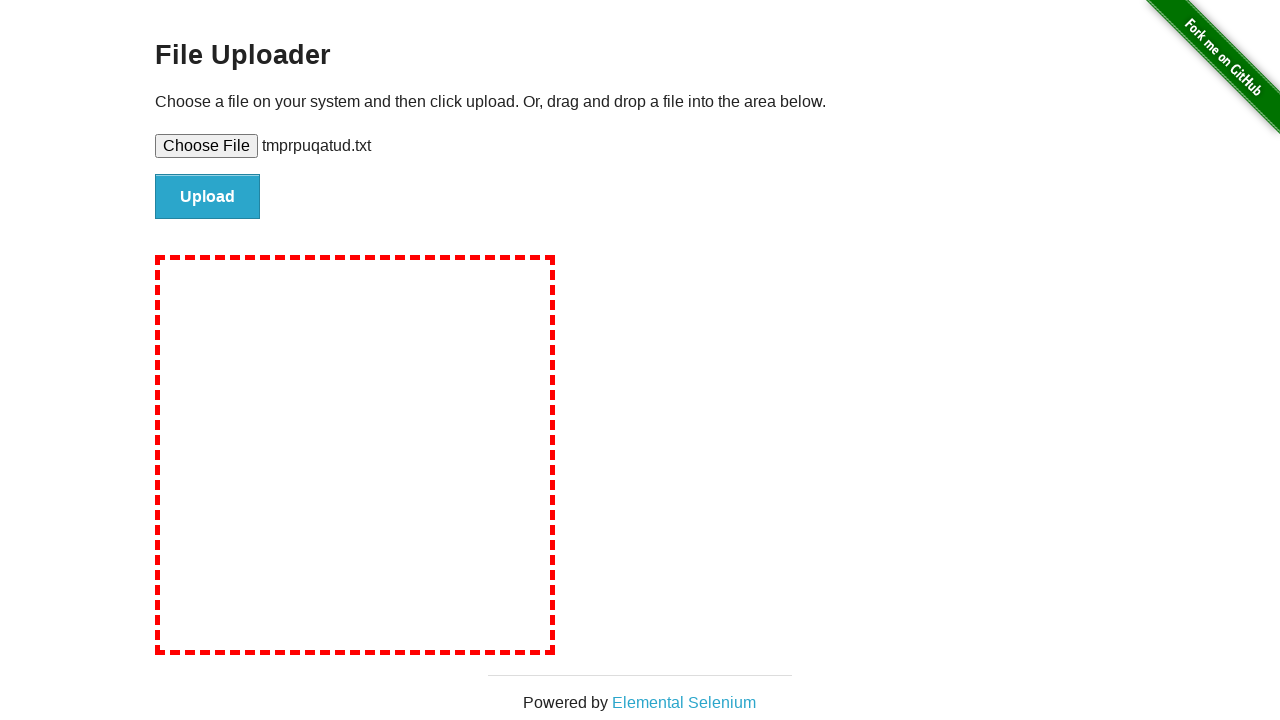

Clicked the upload button at (208, 197) on input#file-submit
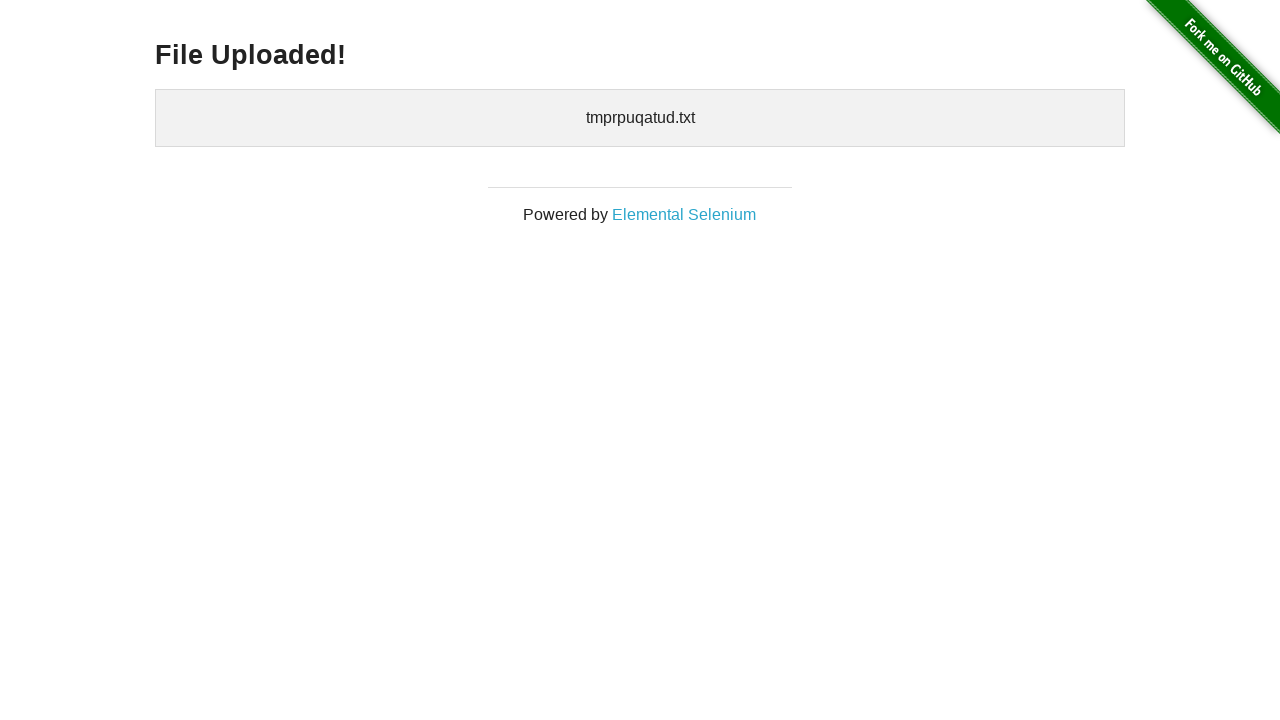

Waited for file upload confirmation heading to appear
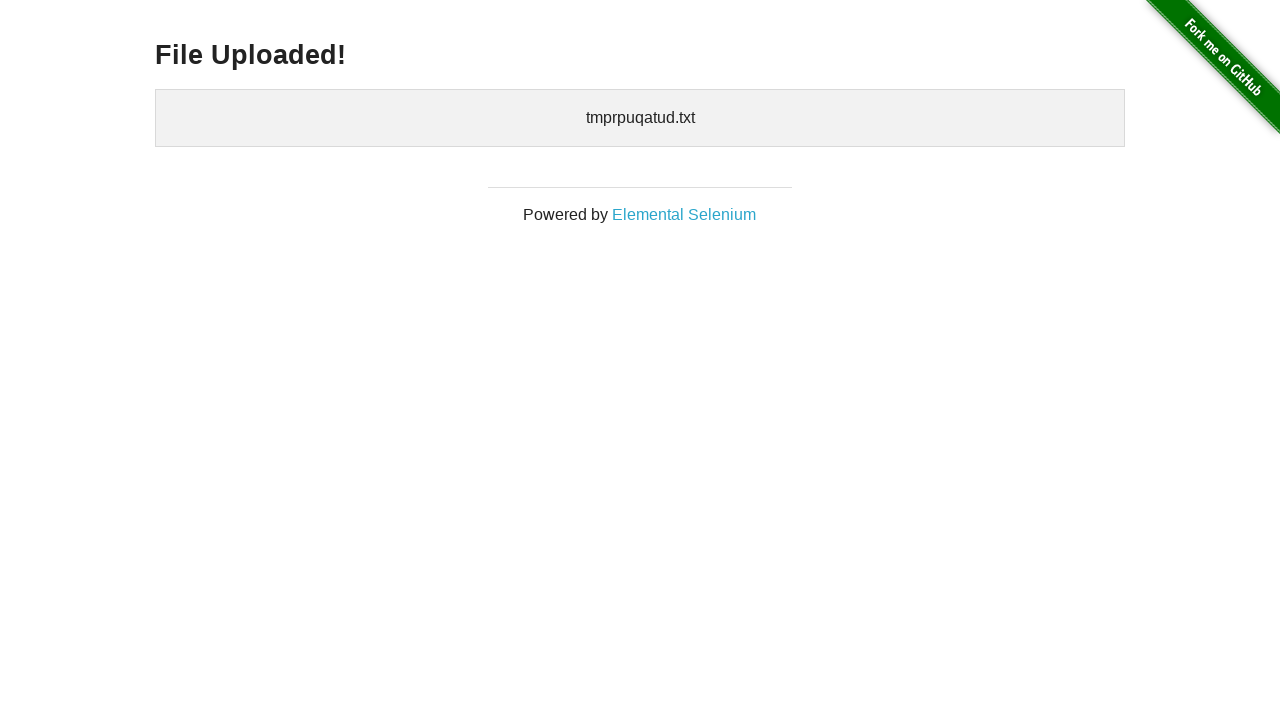

Verified 'File Uploaded!' confirmation message is visible
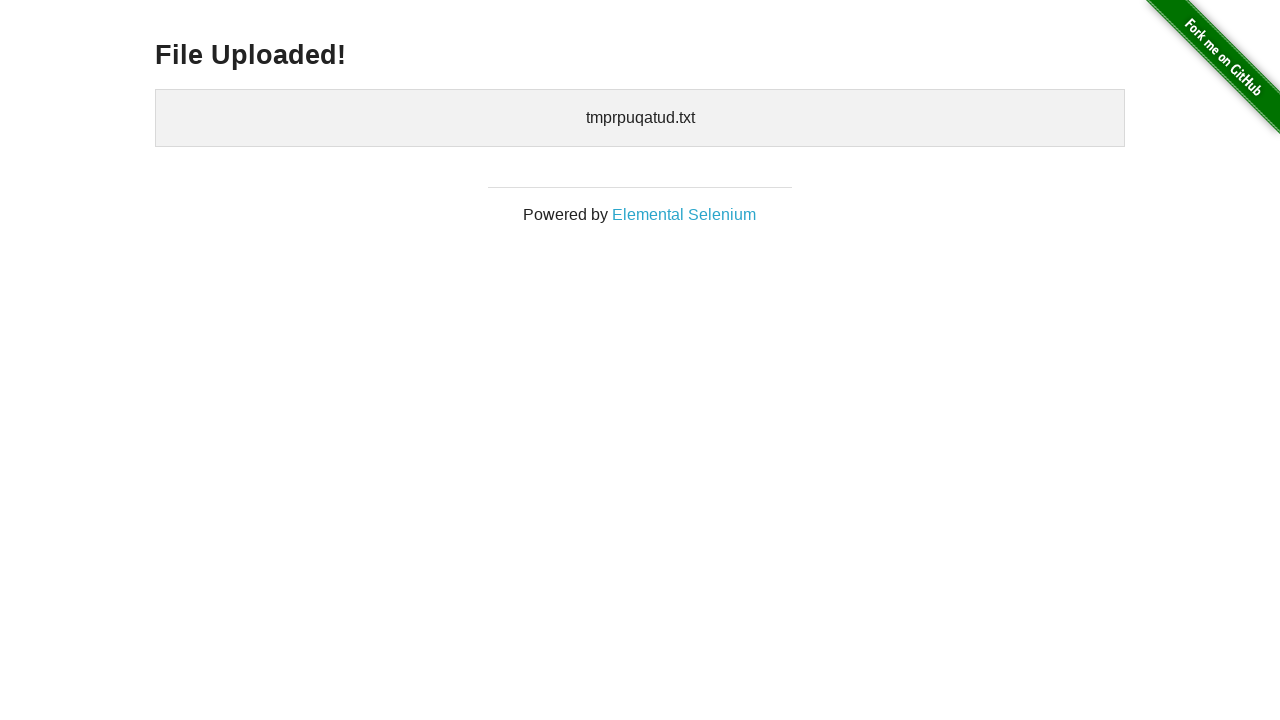

Cleaned up temporary test file
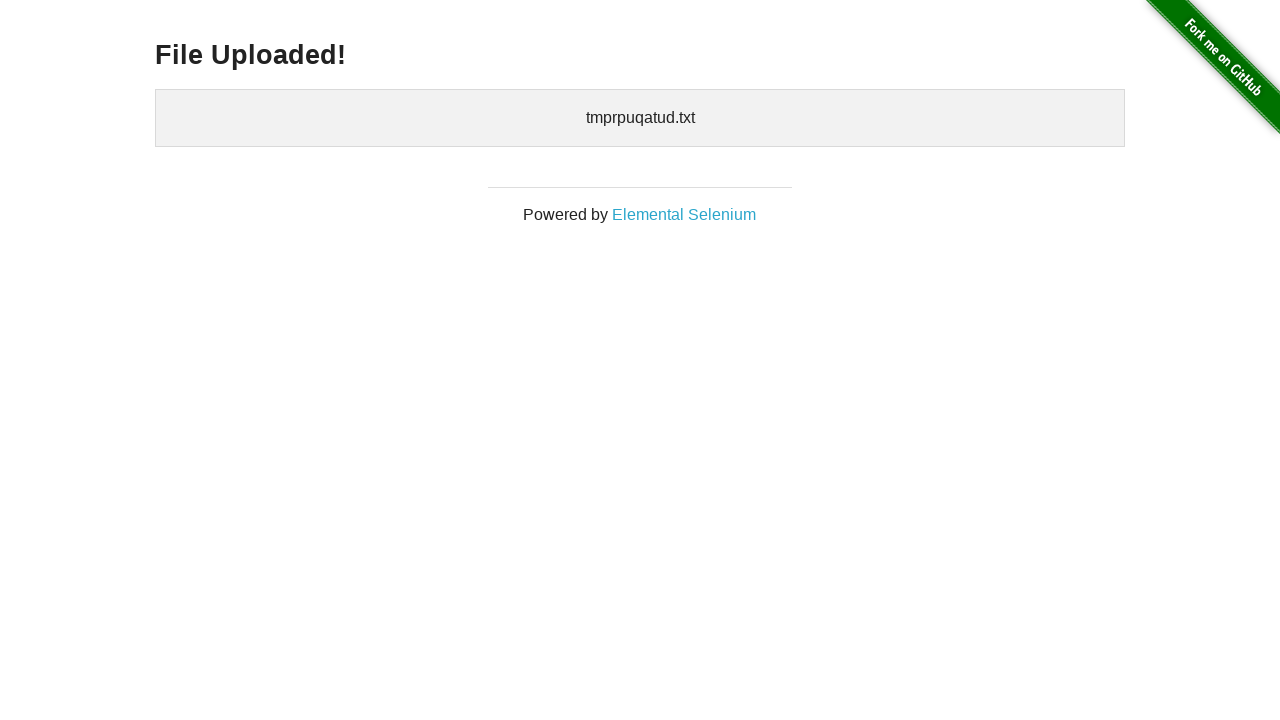

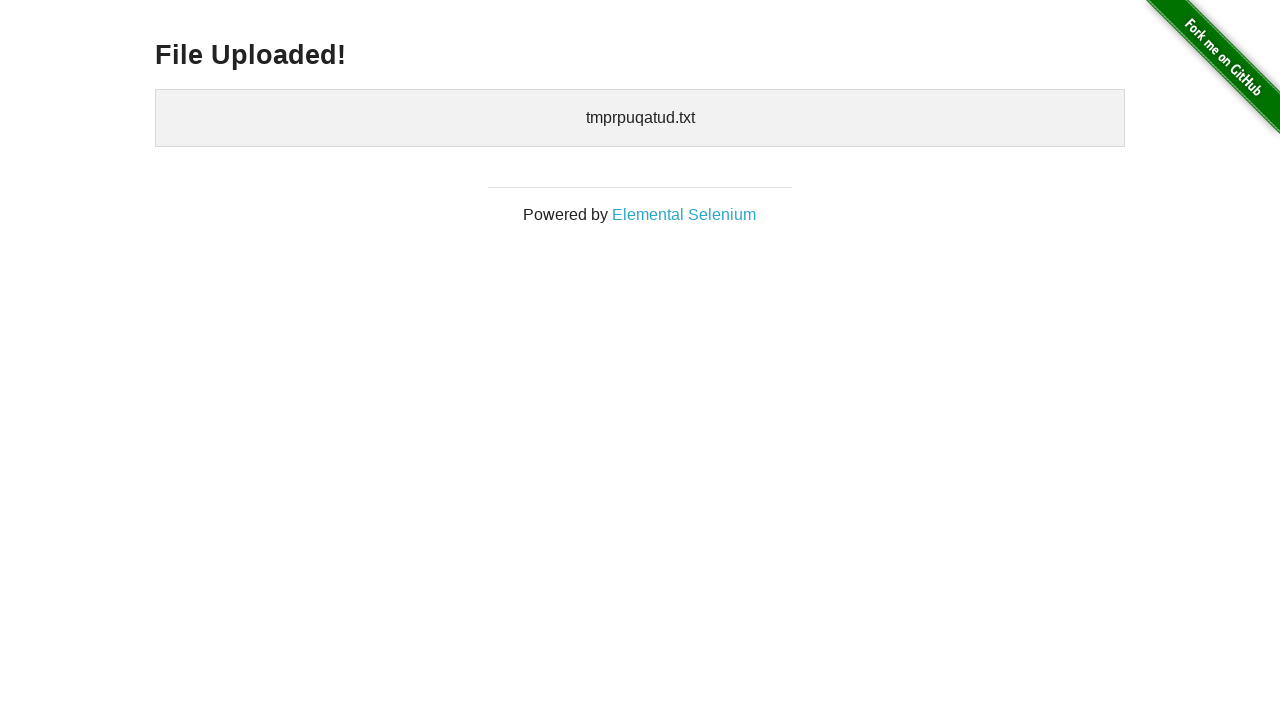